Tests that the Clear completed button displays correct text after completing an item

Starting URL: https://demo.playwright.dev/todomvc

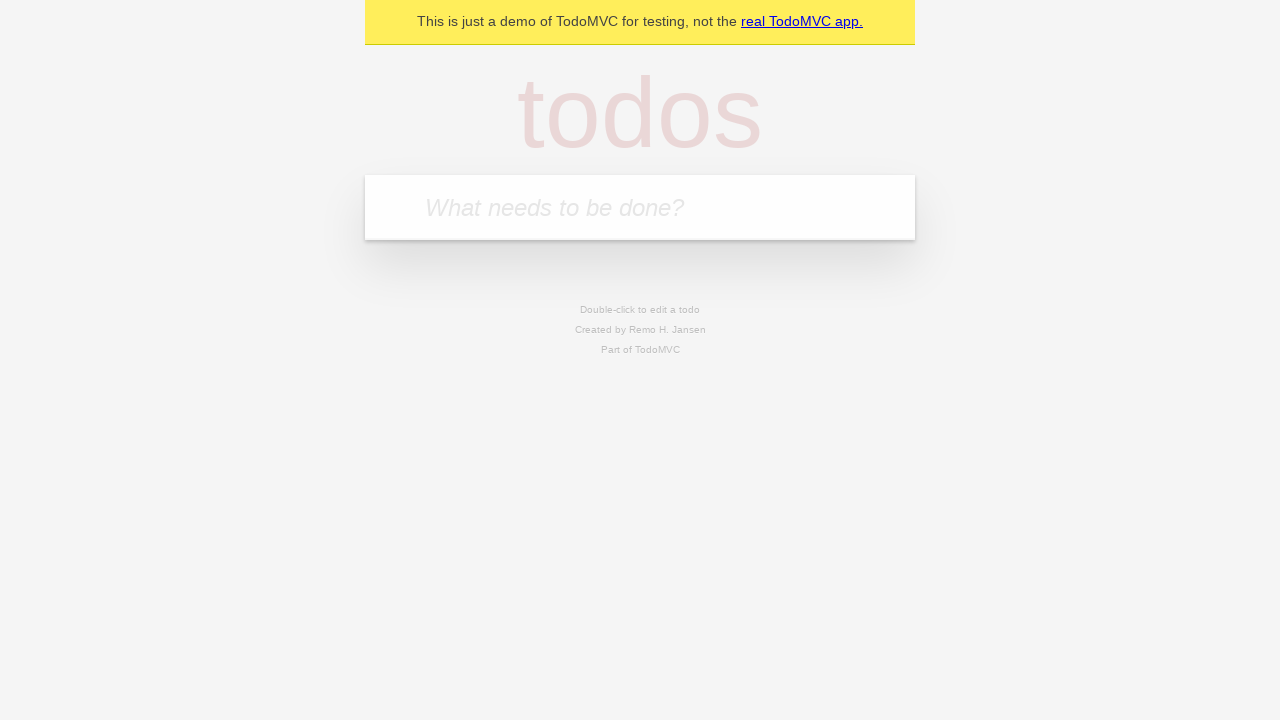

Filled todo input with 'buy some cheese' on internal:attr=[placeholder="What needs to be done?"i]
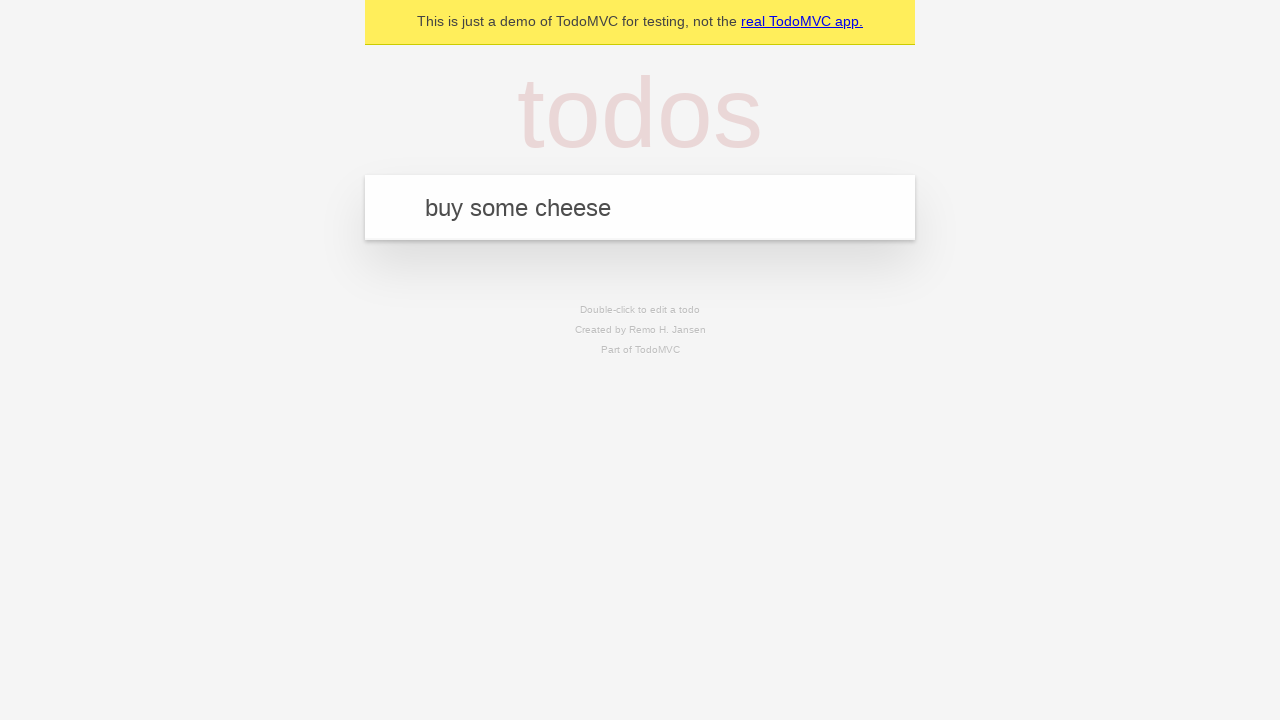

Pressed Enter to add first todo on internal:attr=[placeholder="What needs to be done?"i]
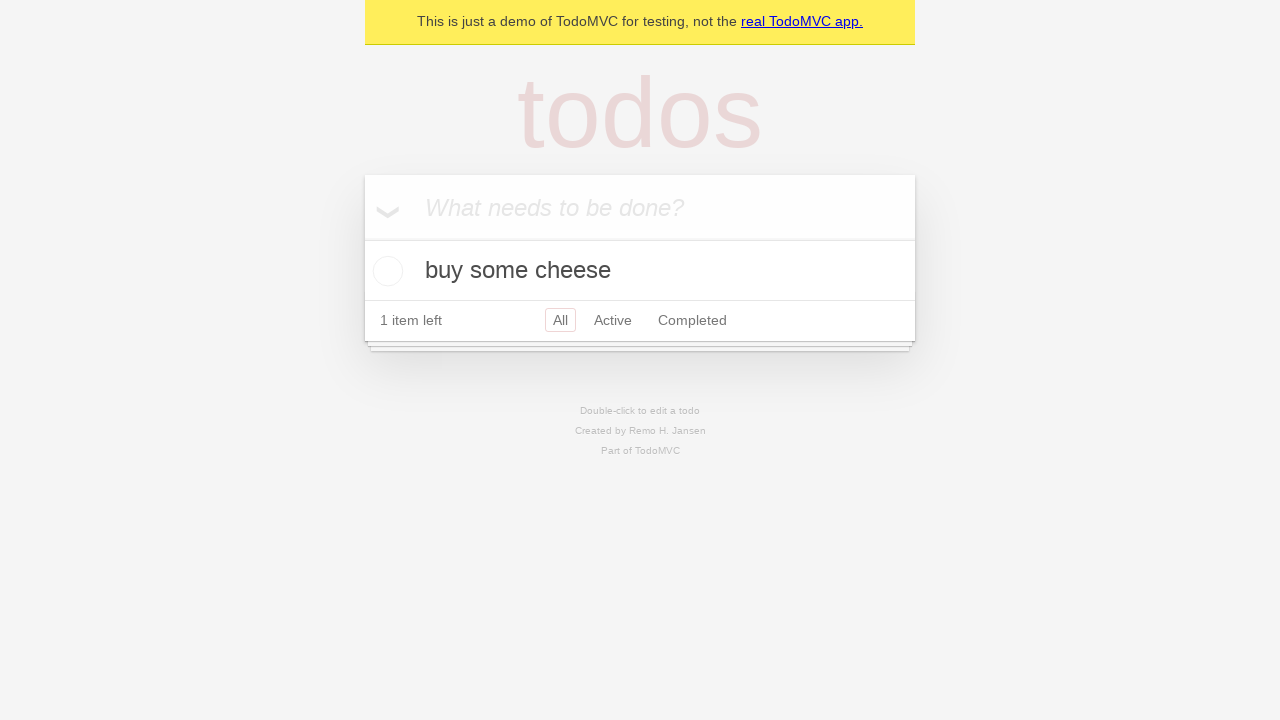

Filled todo input with 'feed the cat' on internal:attr=[placeholder="What needs to be done?"i]
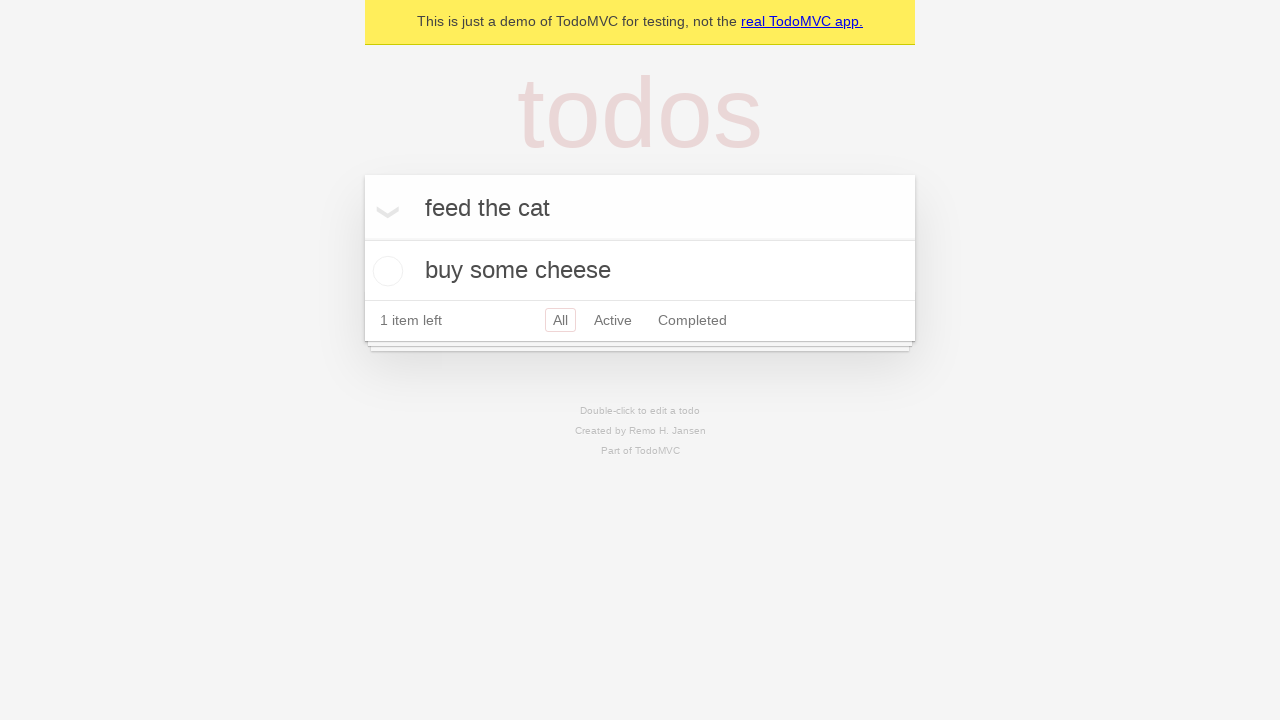

Pressed Enter to add second todo on internal:attr=[placeholder="What needs to be done?"i]
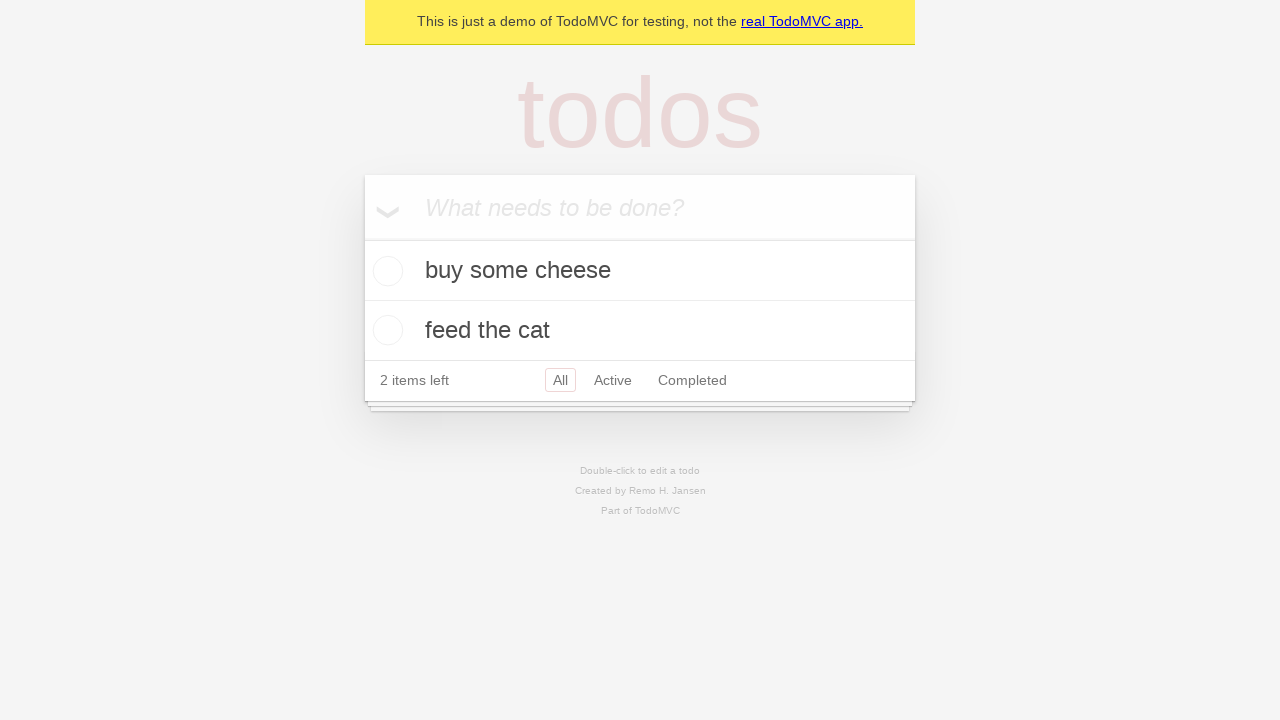

Filled todo input with 'book a doctors appointment' on internal:attr=[placeholder="What needs to be done?"i]
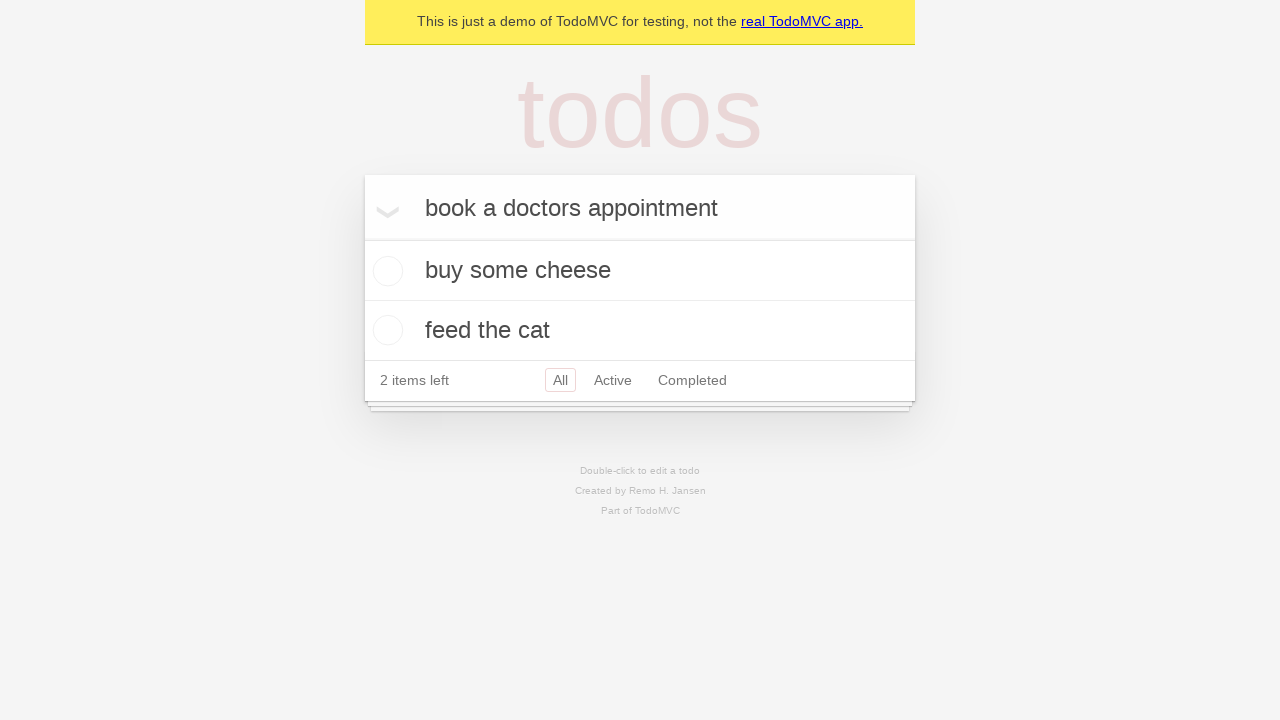

Pressed Enter to add third todo on internal:attr=[placeholder="What needs to be done?"i]
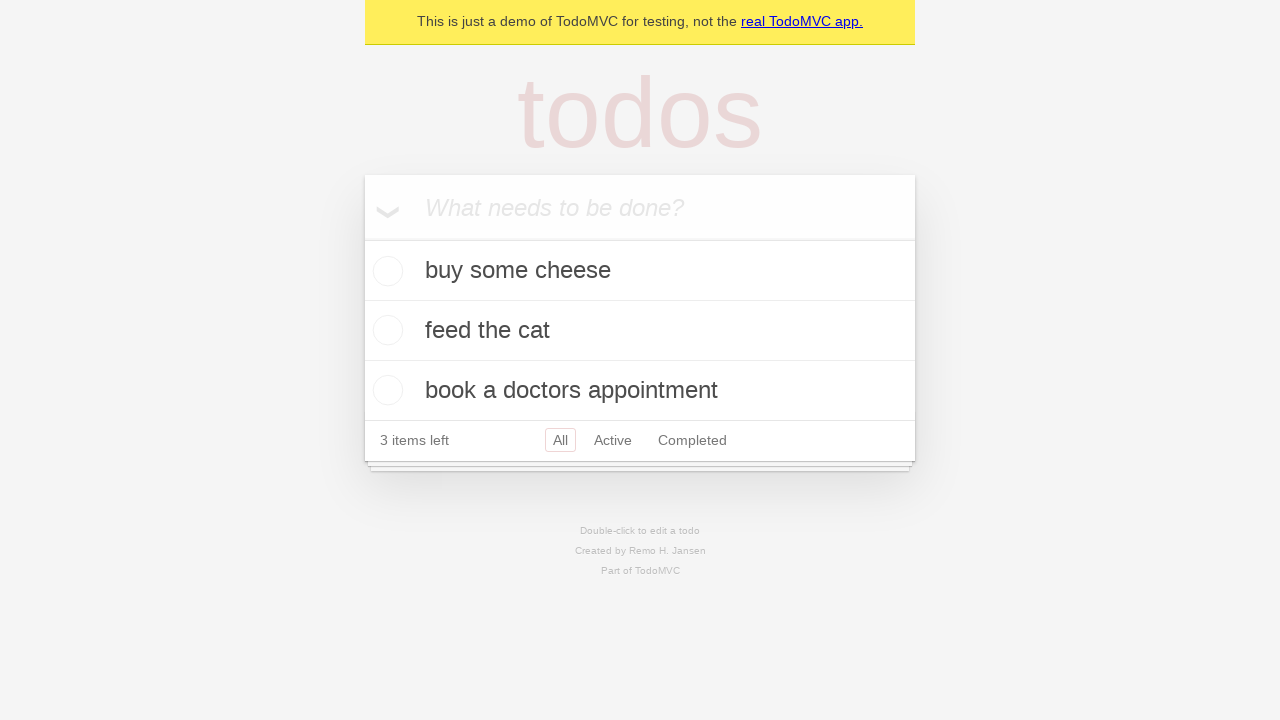

Checked the first todo item as completed at (385, 271) on .todo-list li .toggle >> nth=0
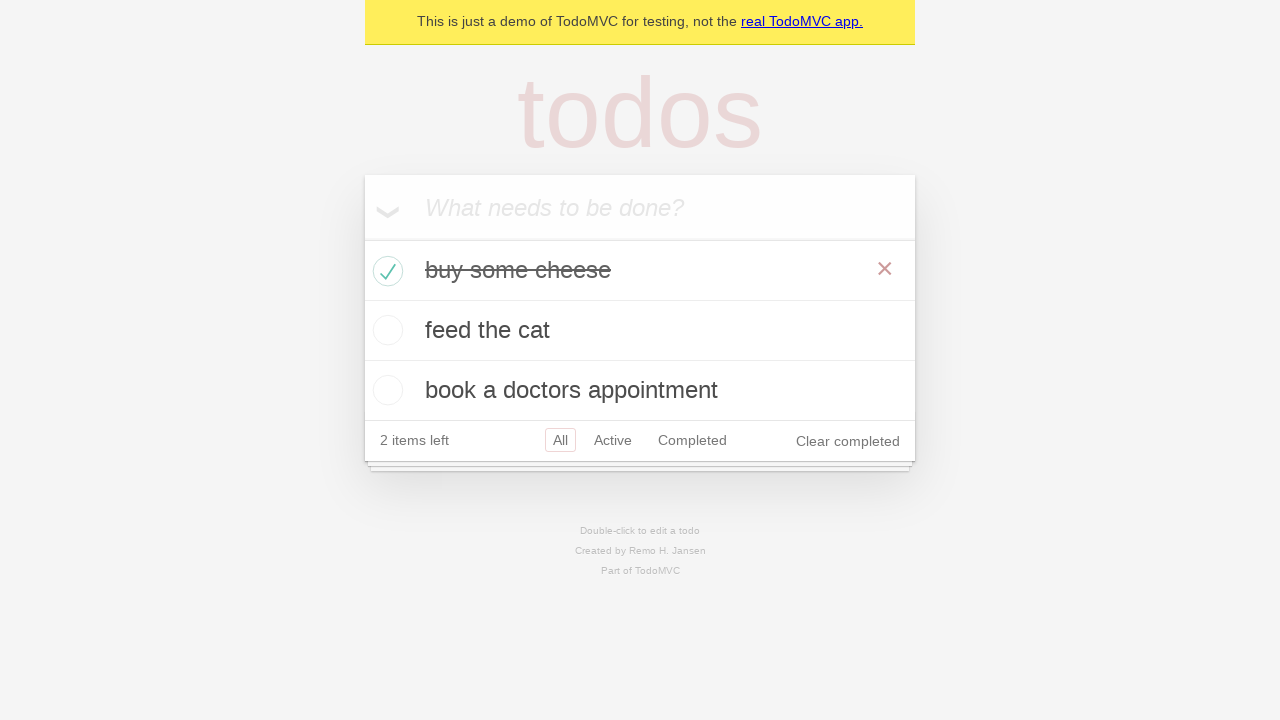

Clear completed button is now visible after completing first item
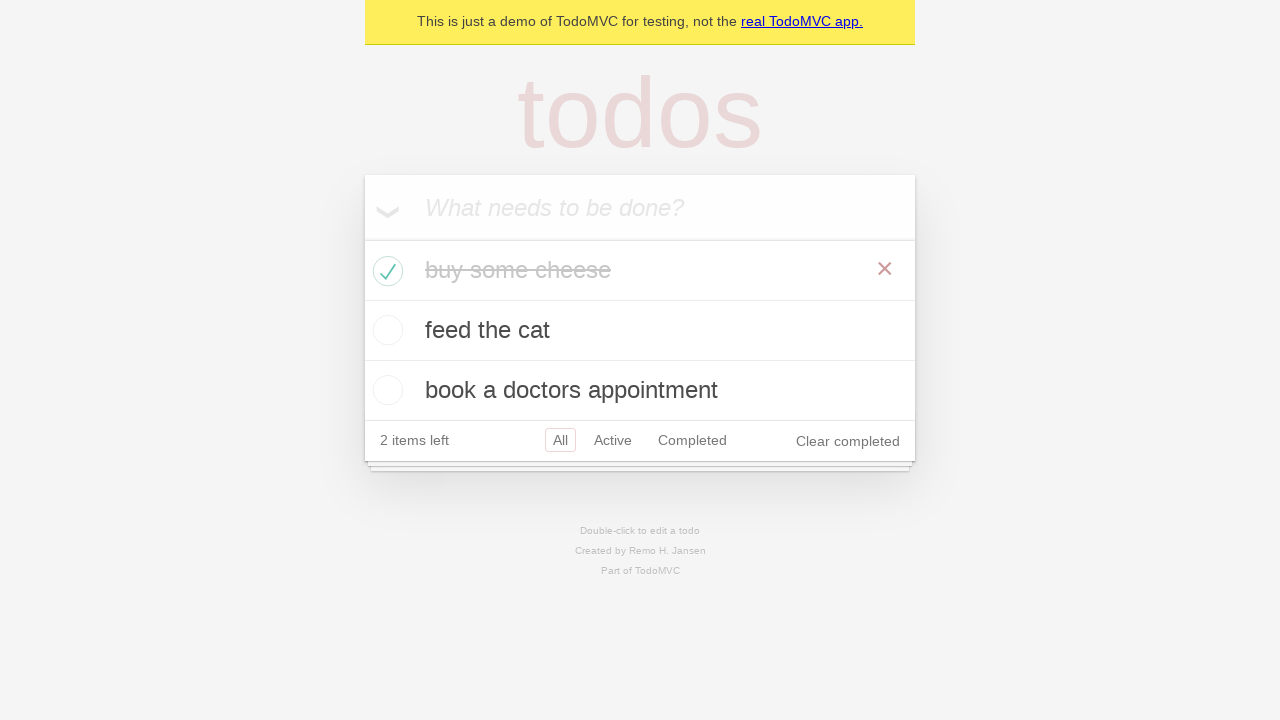

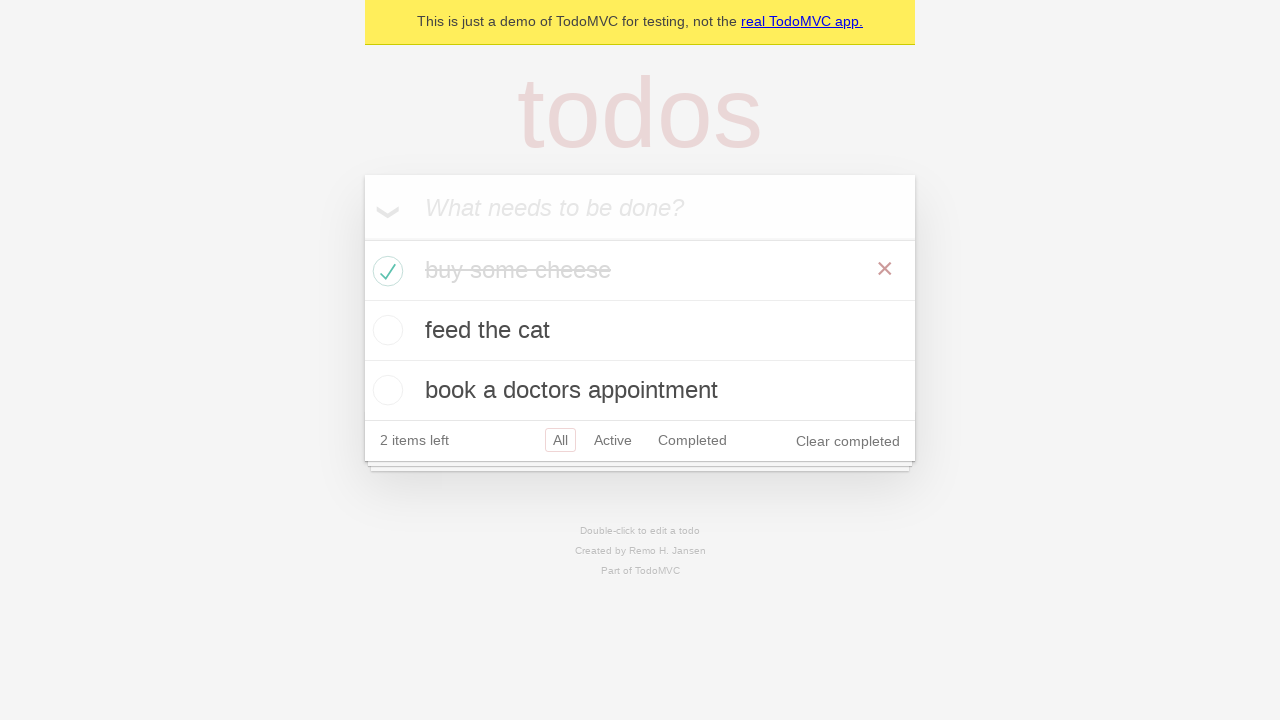